Clicks on a product link on the DemoBlaze page

Starting URL: https://demoblaze.com/index.html

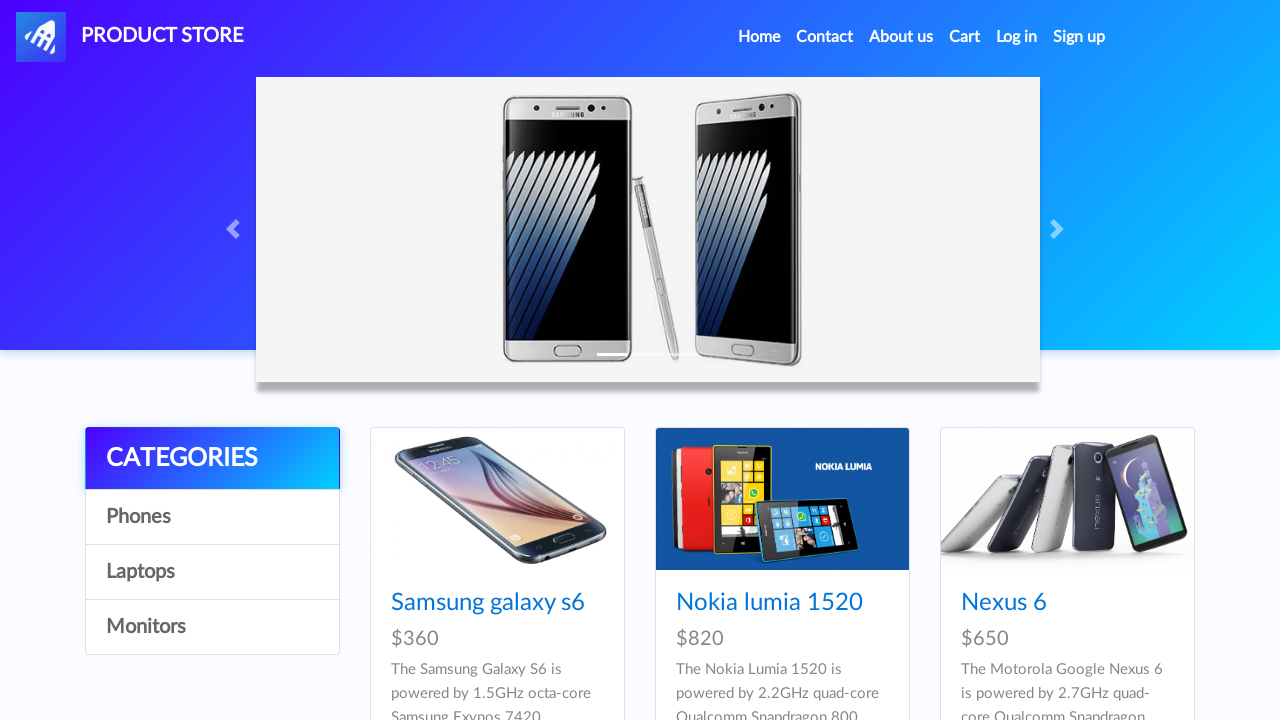

Navigated to DemoBlaze homepage
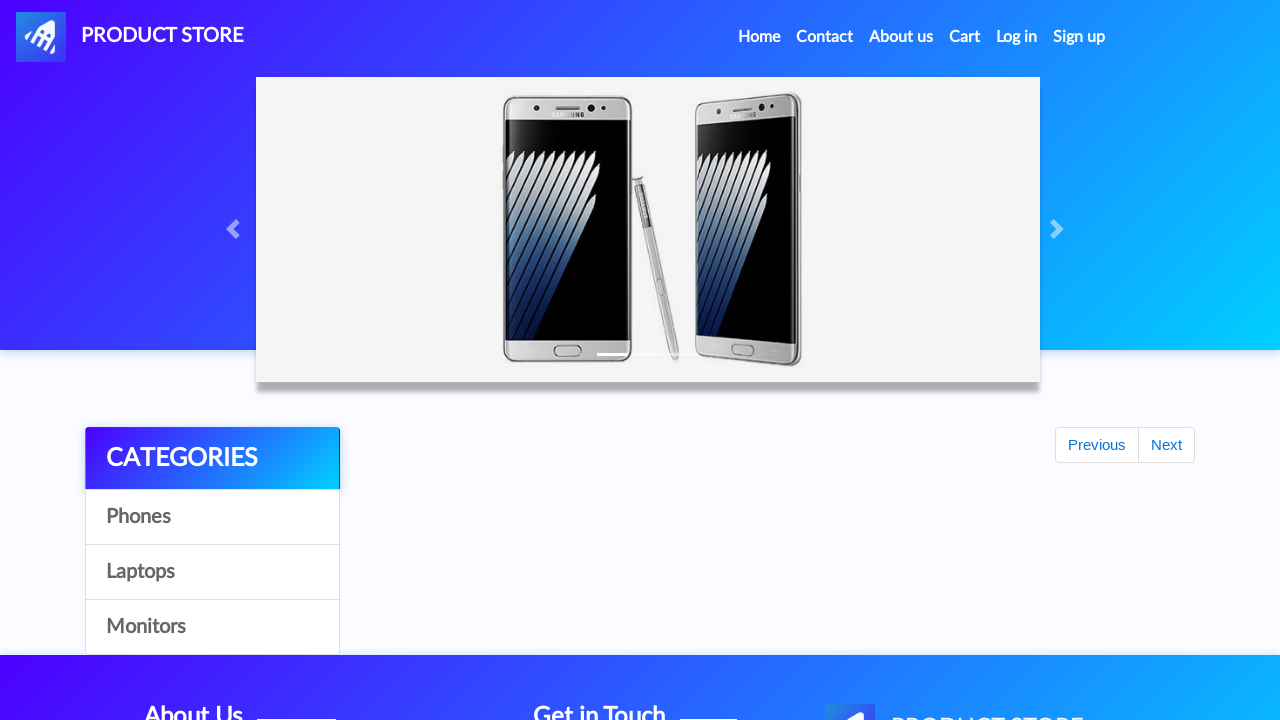

Clicked on product link at (488, 361) on xpath=//*[@id='tbodyid']/div[4]/div/div/h4/a
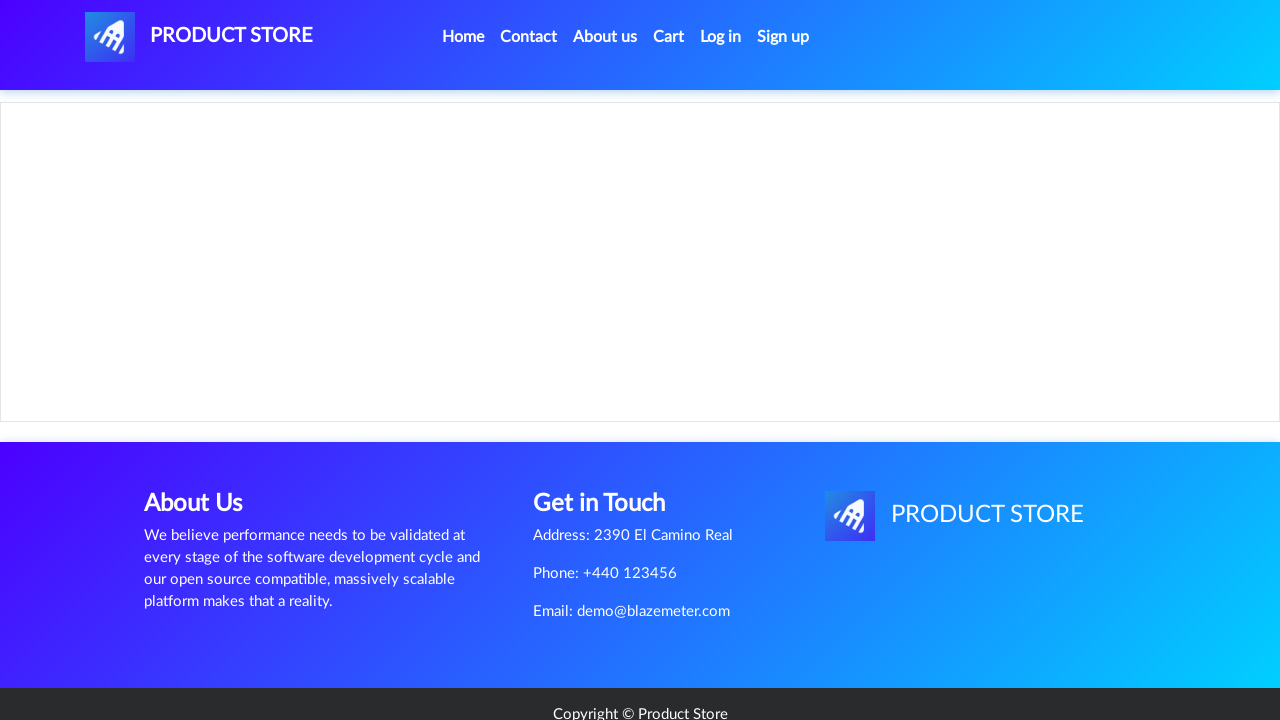

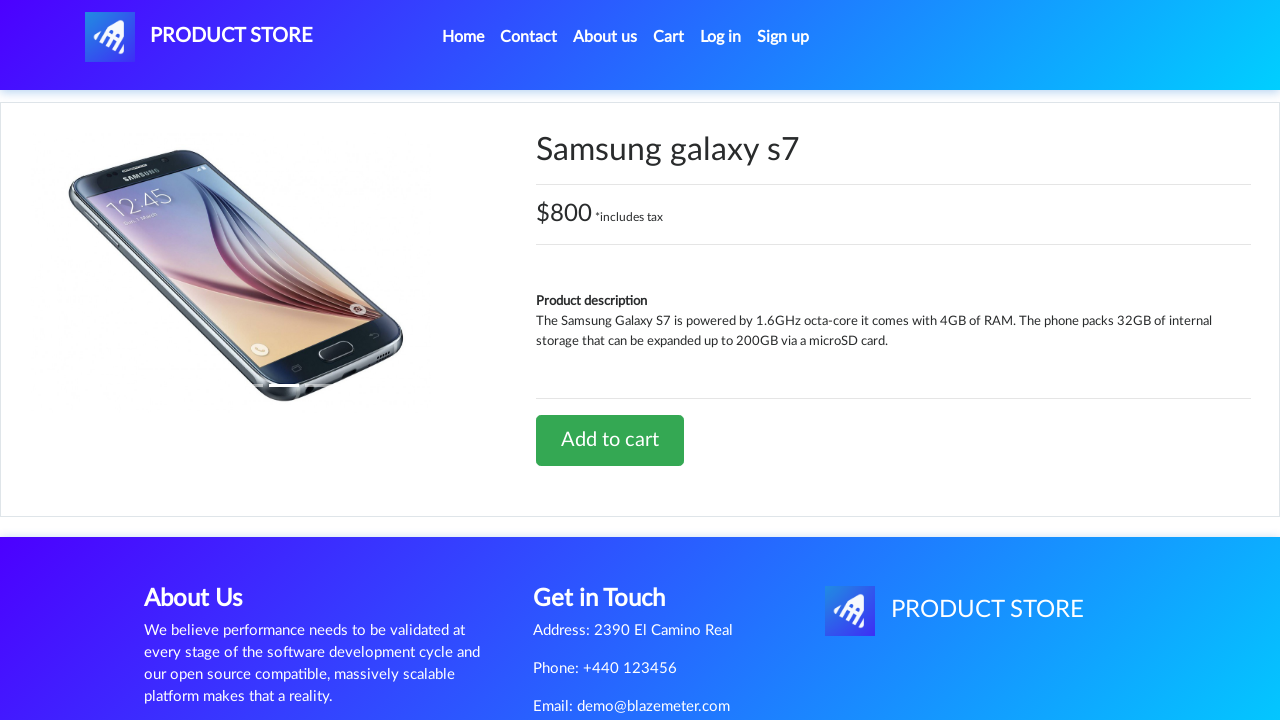